Tests browser window handling by opening multiple new tabs and windows through button clicks

Starting URL: https://demoqa.com/browser-windows

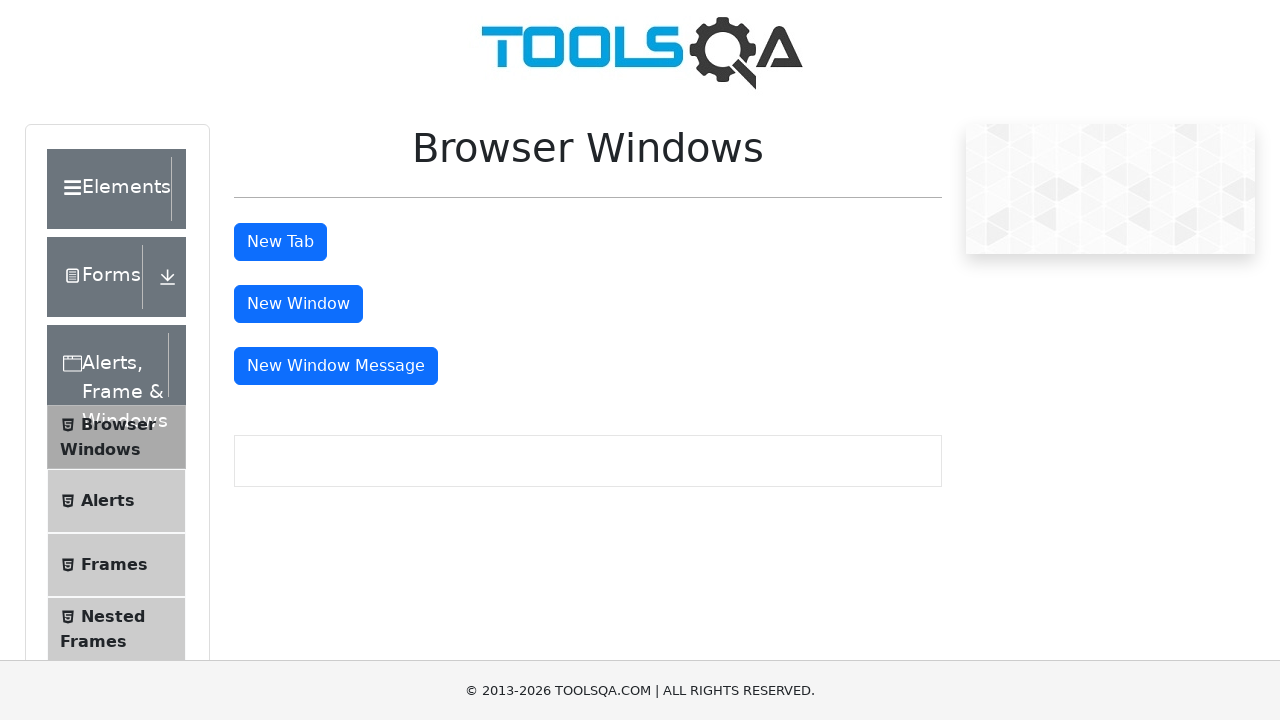

Clicked button to open new tab at (280, 242) on #tabButton
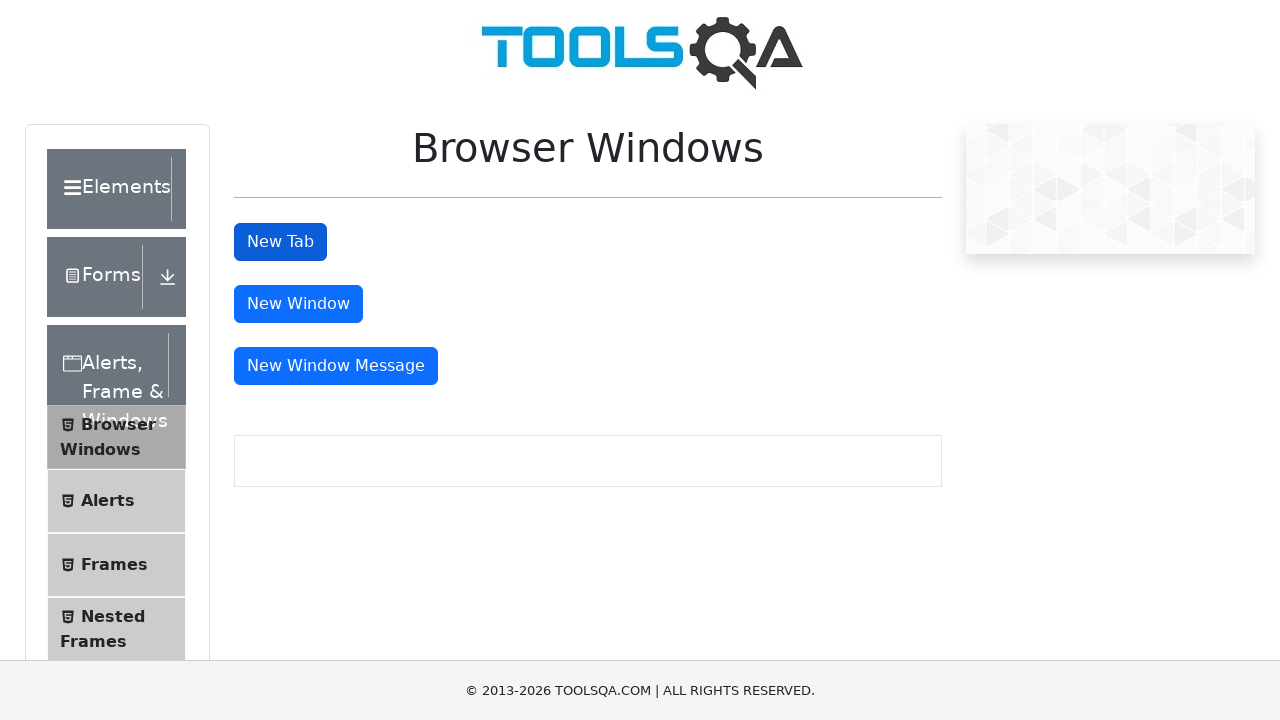

Clicked button to open new window at (298, 304) on #windowButton
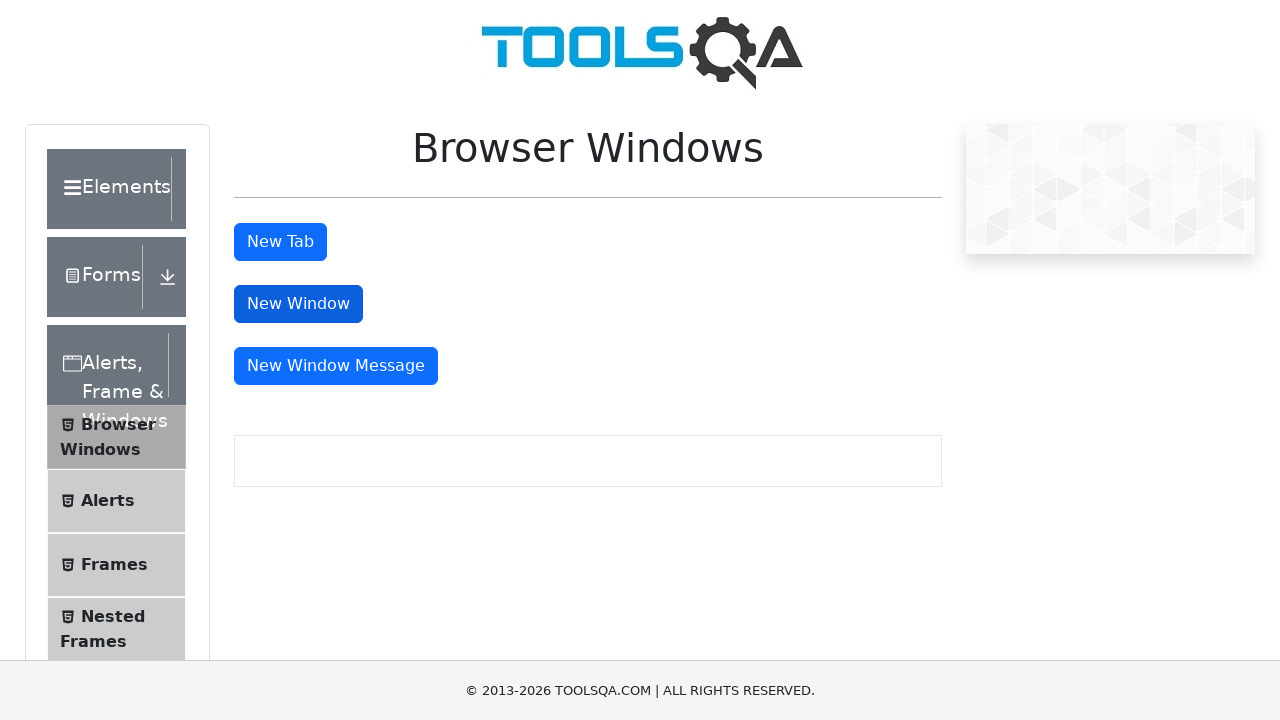

Clicked button to open new window with message at (336, 366) on #messageWindowButton
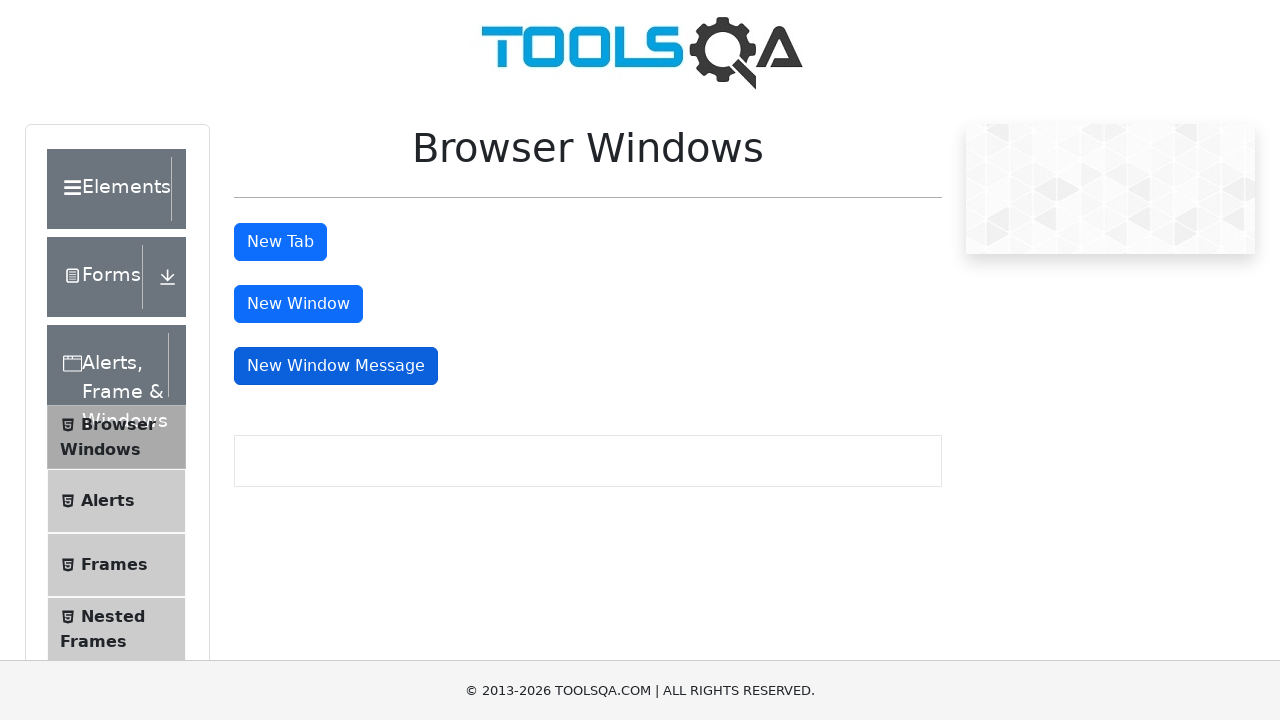

Retrieved all open windows/tabs - Total count: 4
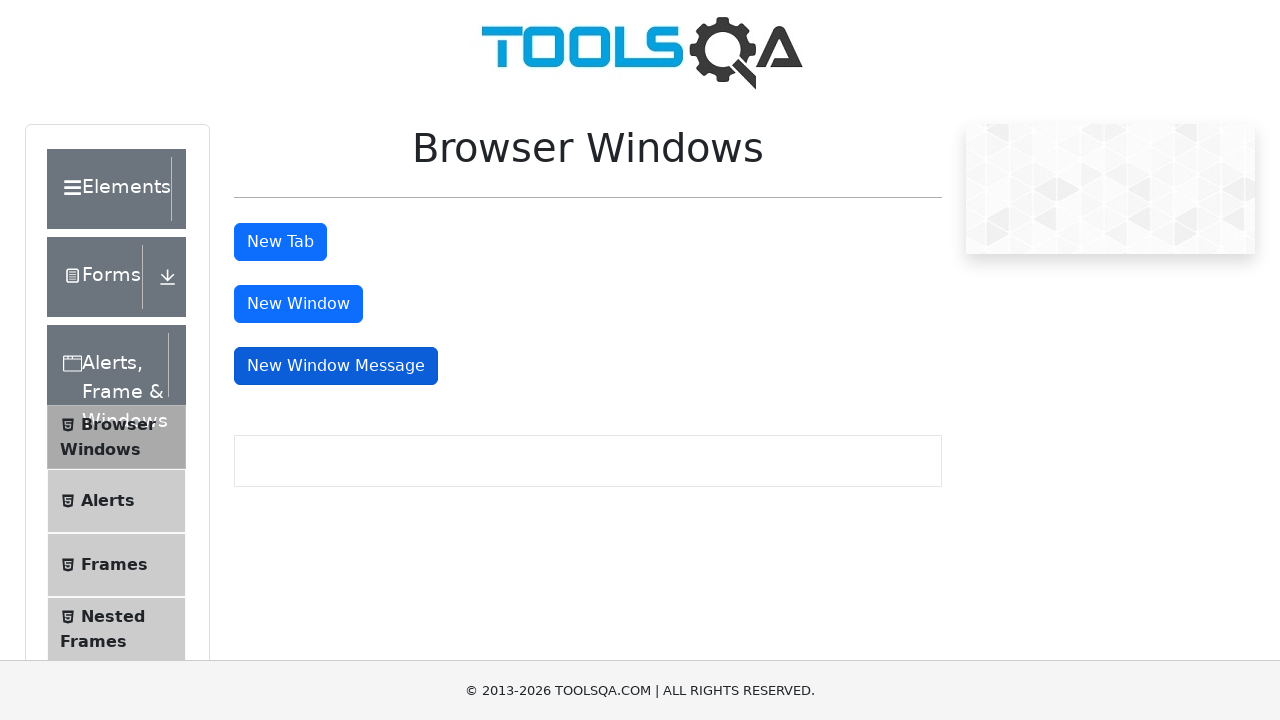

Inspected page - URL: https://demoqa.com/browser-windows, Title: demosite
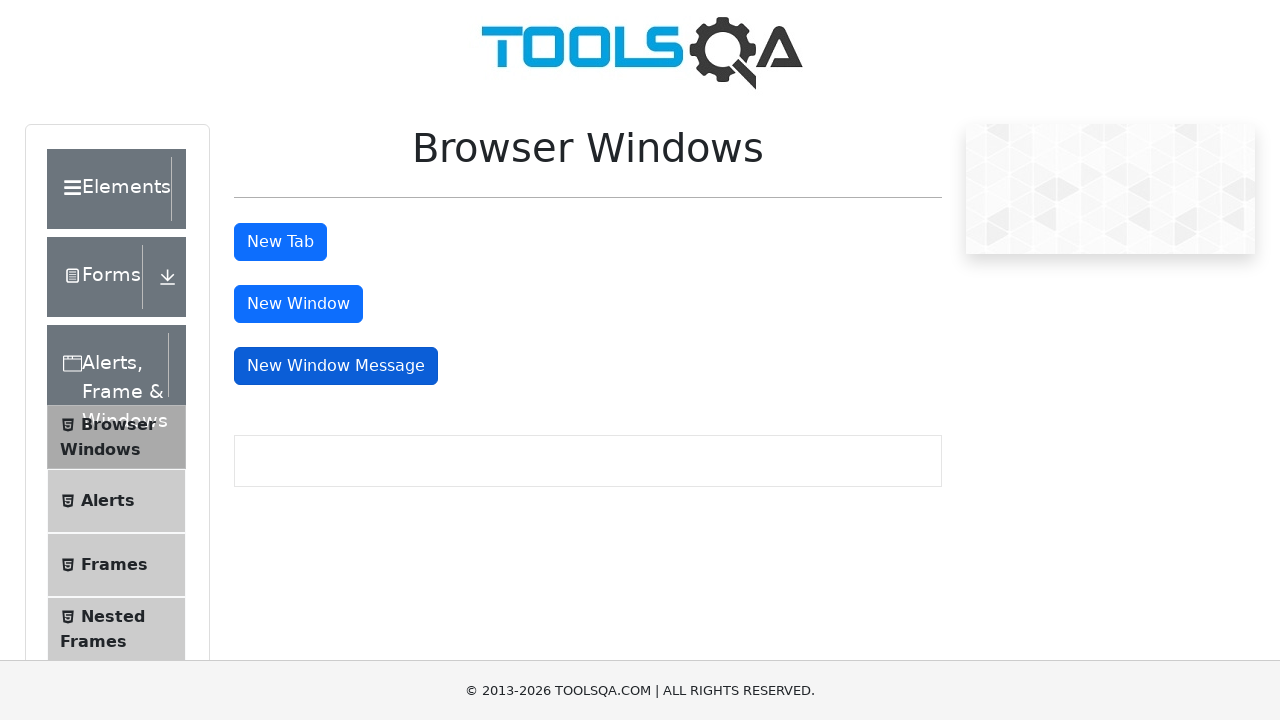

Inspected page - URL: https://demoqa.com/sample, Title: 
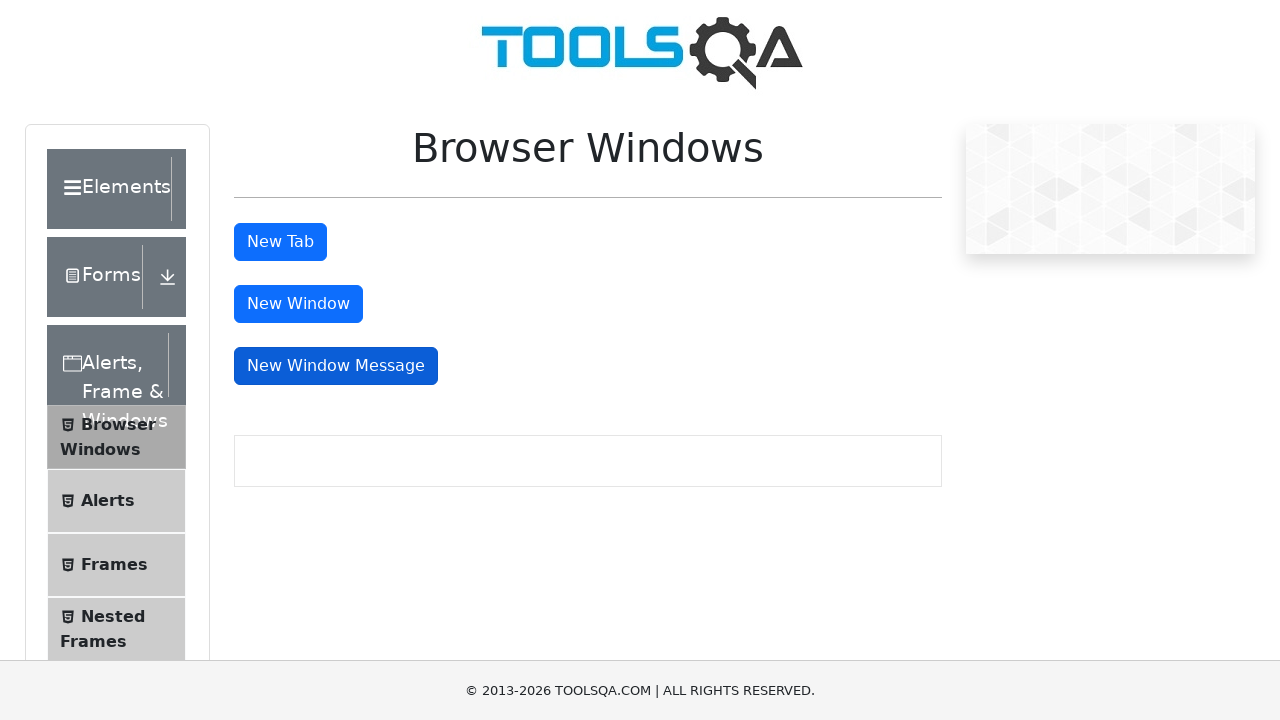

Inspected page - URL: https://demoqa.com/sample, Title: 
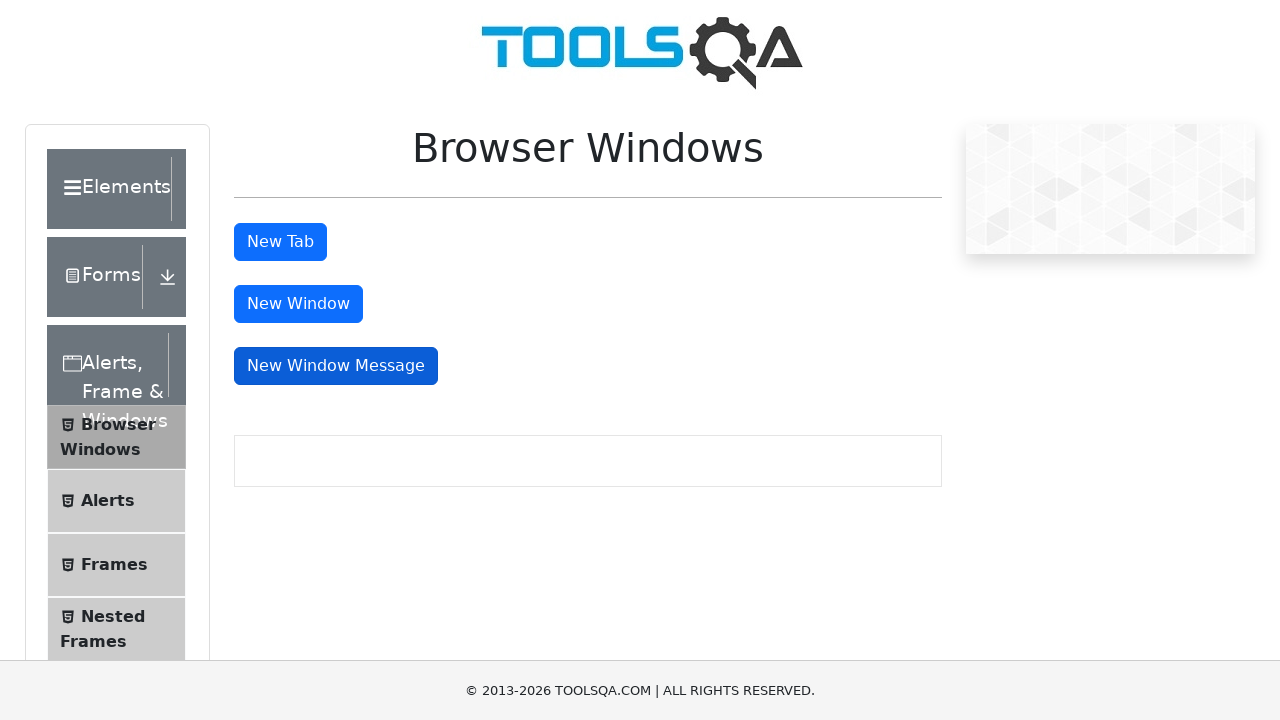

Inspected page - URL: about:blank, Title: 
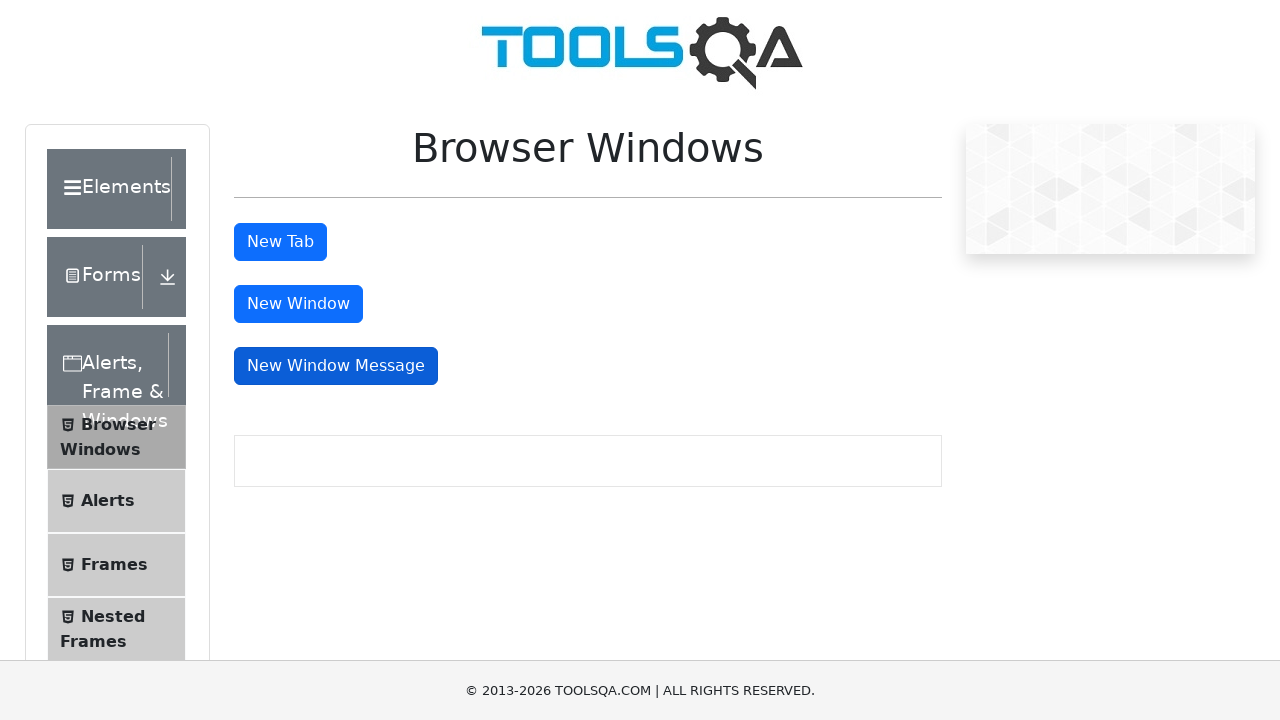

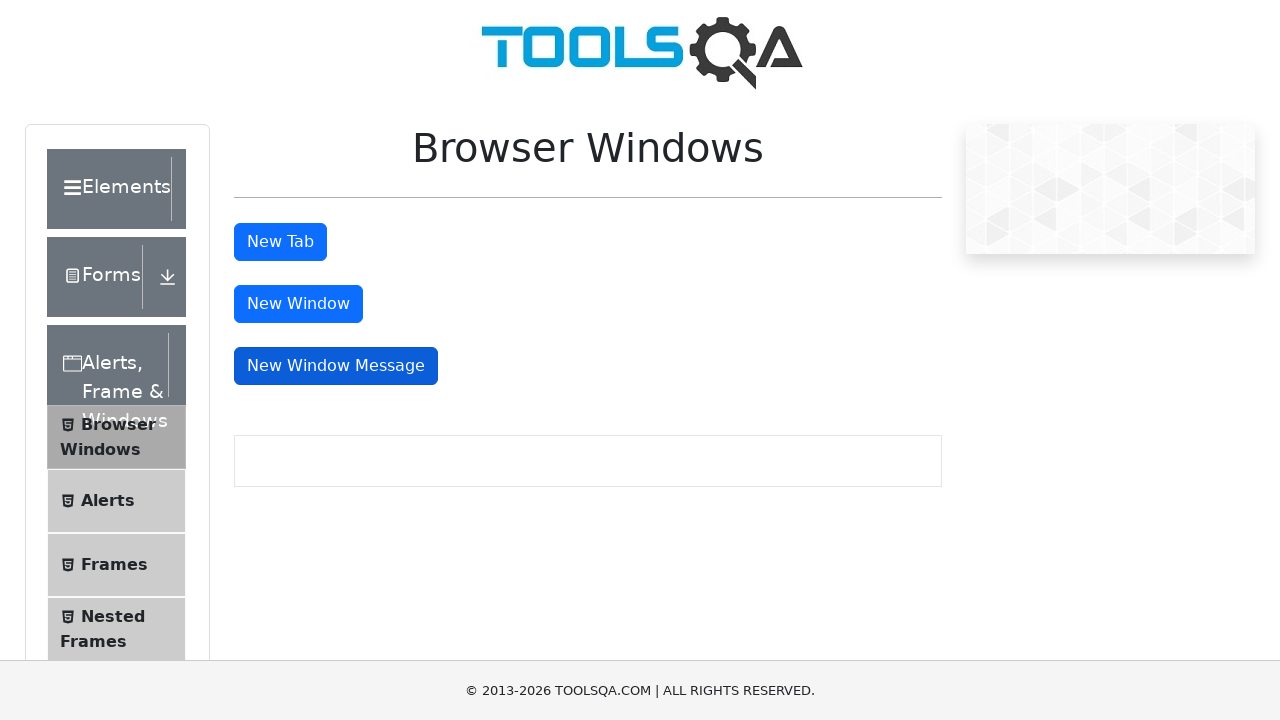